Tests static dropdown list functionality by selecting different options by index from a dropdown menu

Starting URL: https://www.rahulshettyacademy.com/AutomationPractice/

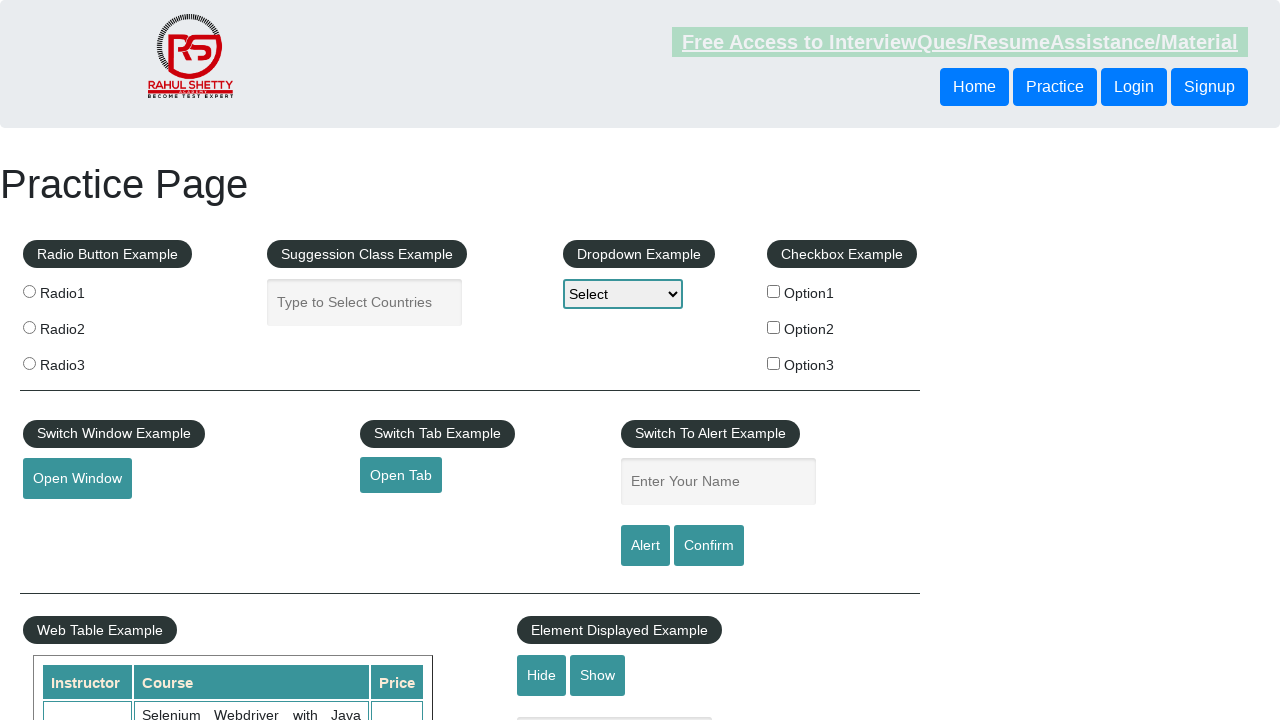

Selected Option2 (index 2) from static dropdown menu on #dropdown-class-example
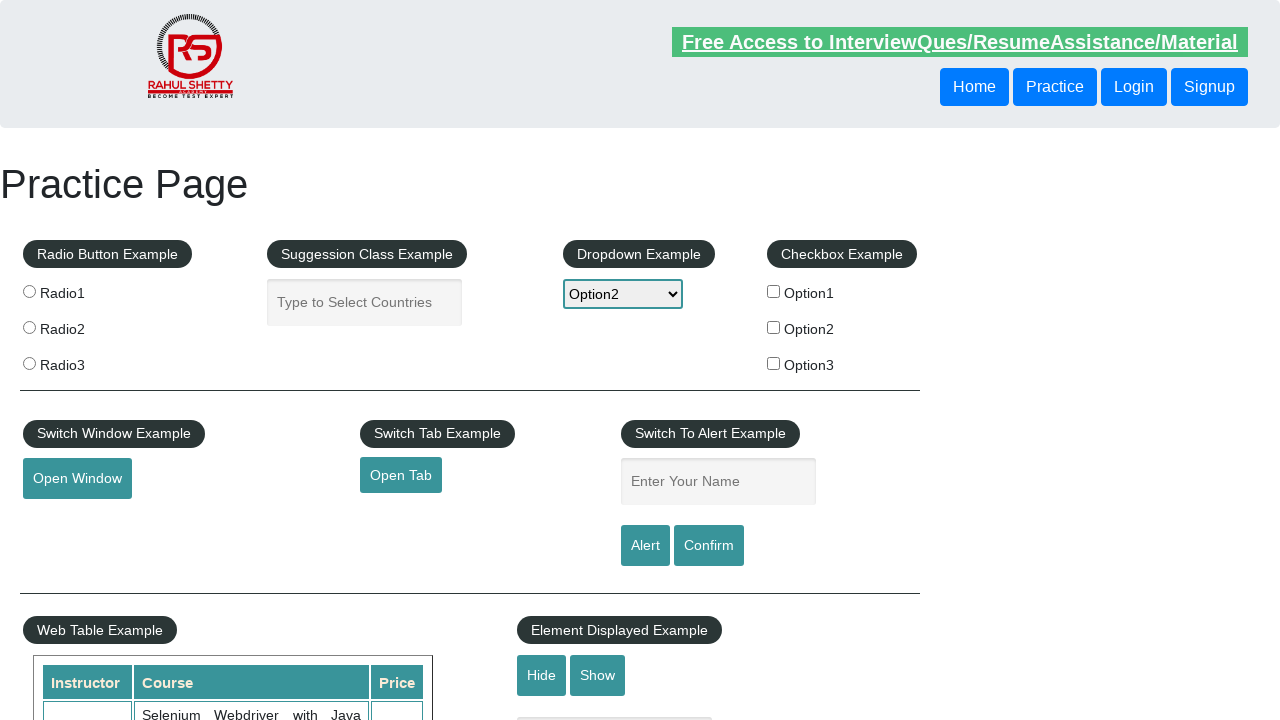

Waited 1000ms before next selection
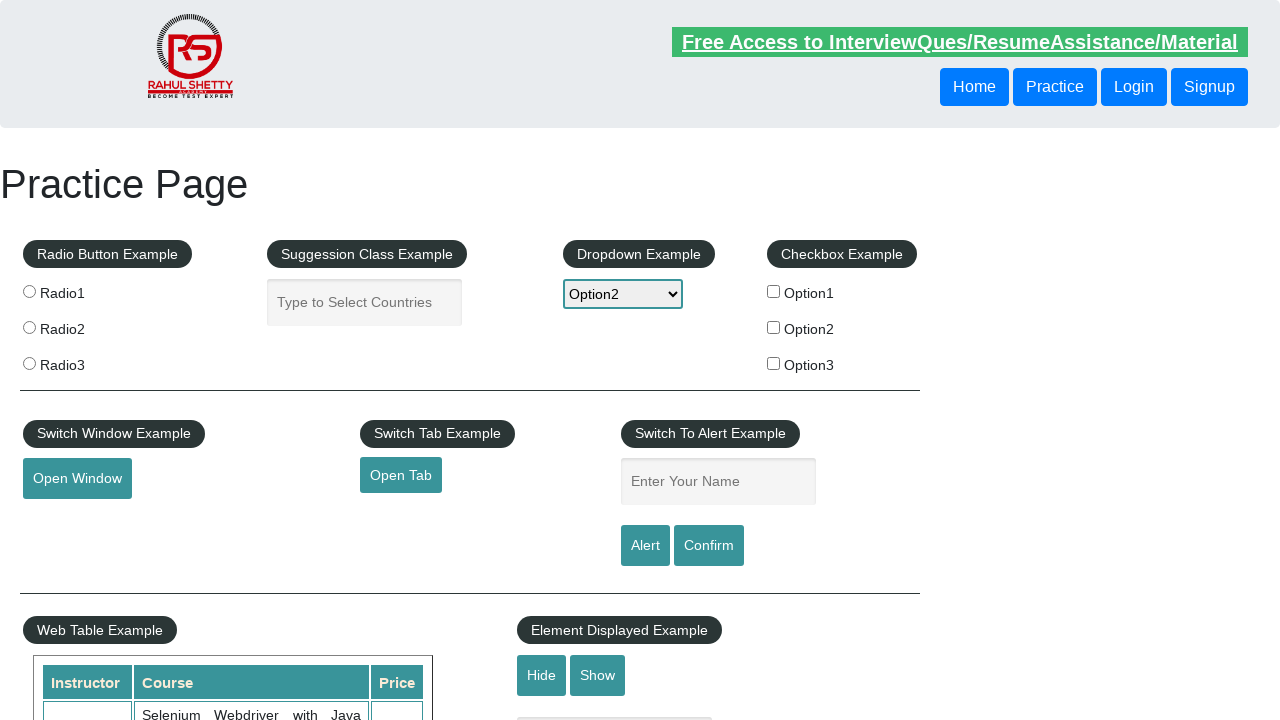

Selected Option1 (index 1) from static dropdown menu on #dropdown-class-example
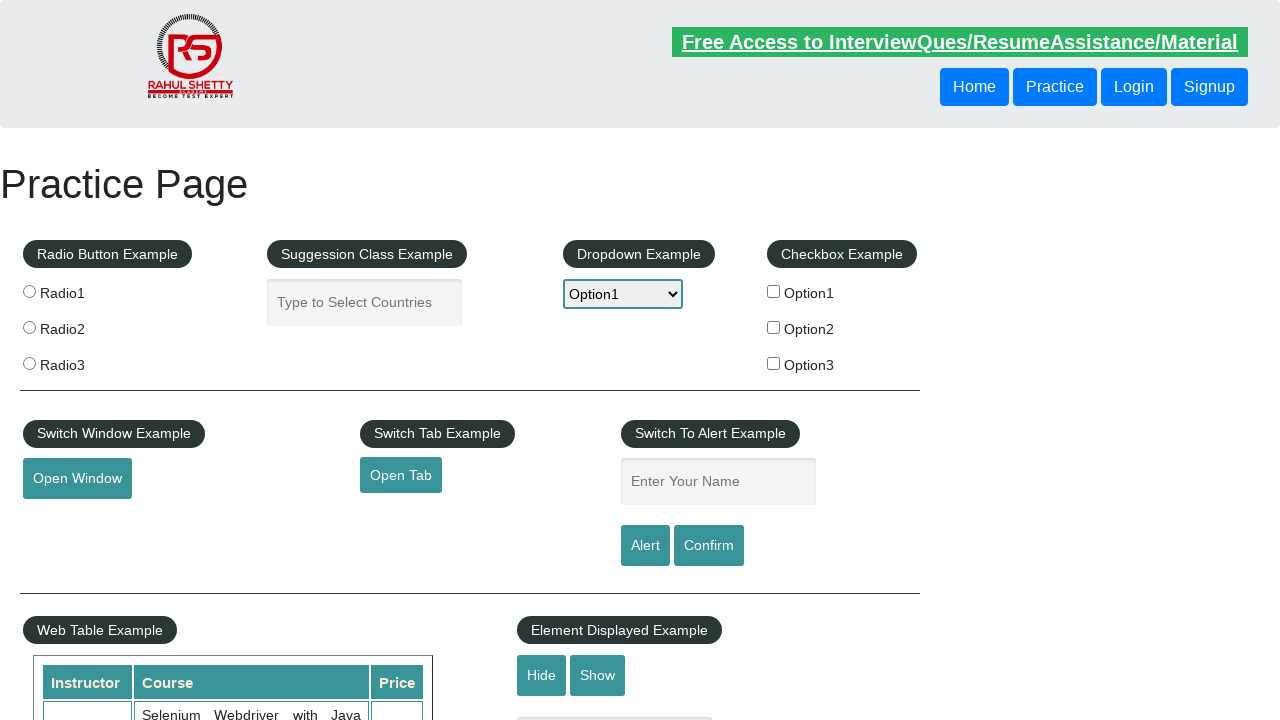

Waited 1000ms before next selection
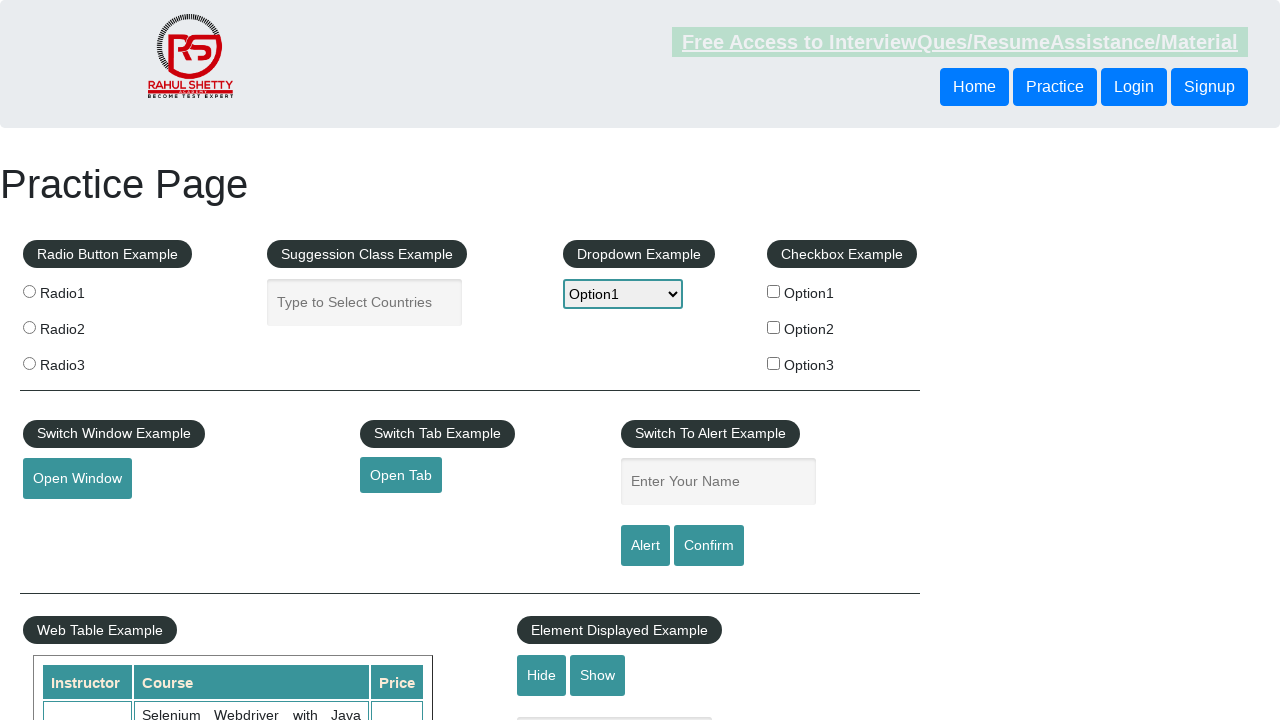

Selected Option3 (index 3) from static dropdown menu on #dropdown-class-example
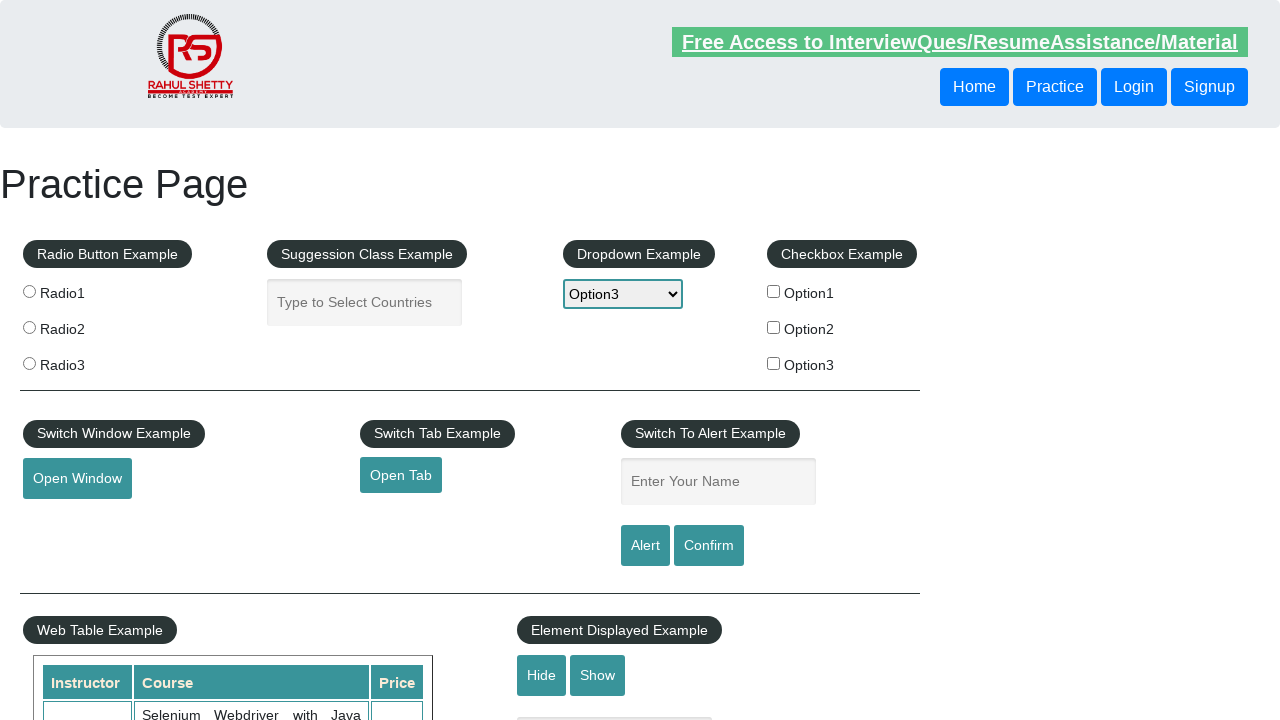

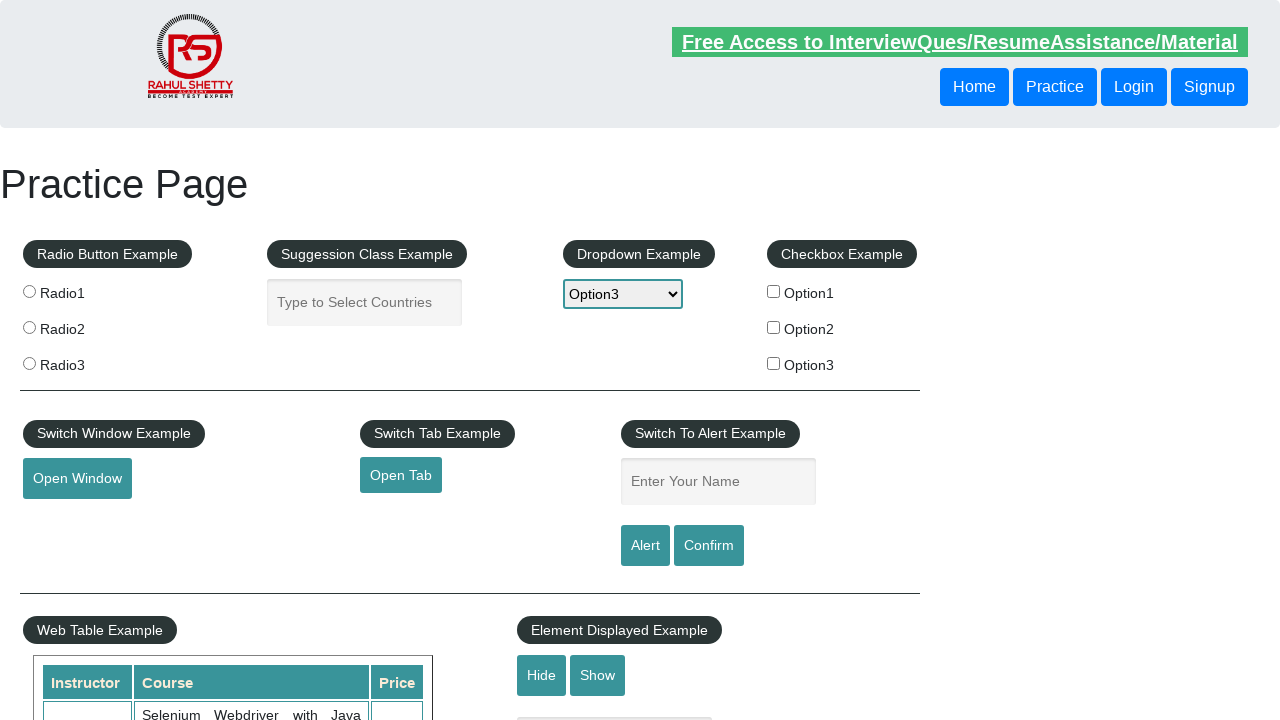